Tests opening a new browser tab, navigating to a different page in that tab, and verifying that two page handles exist.

Starting URL: https://the-internet.herokuapp.com/windows

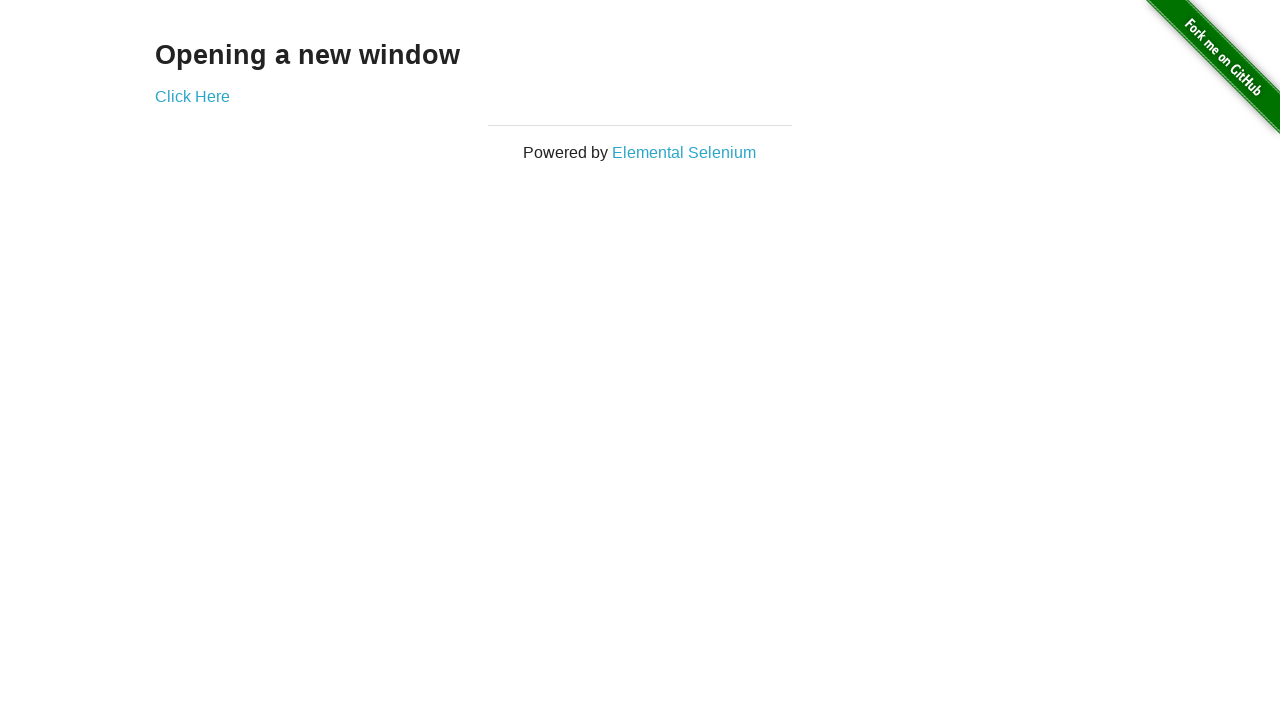

Opened a new browser tab/page
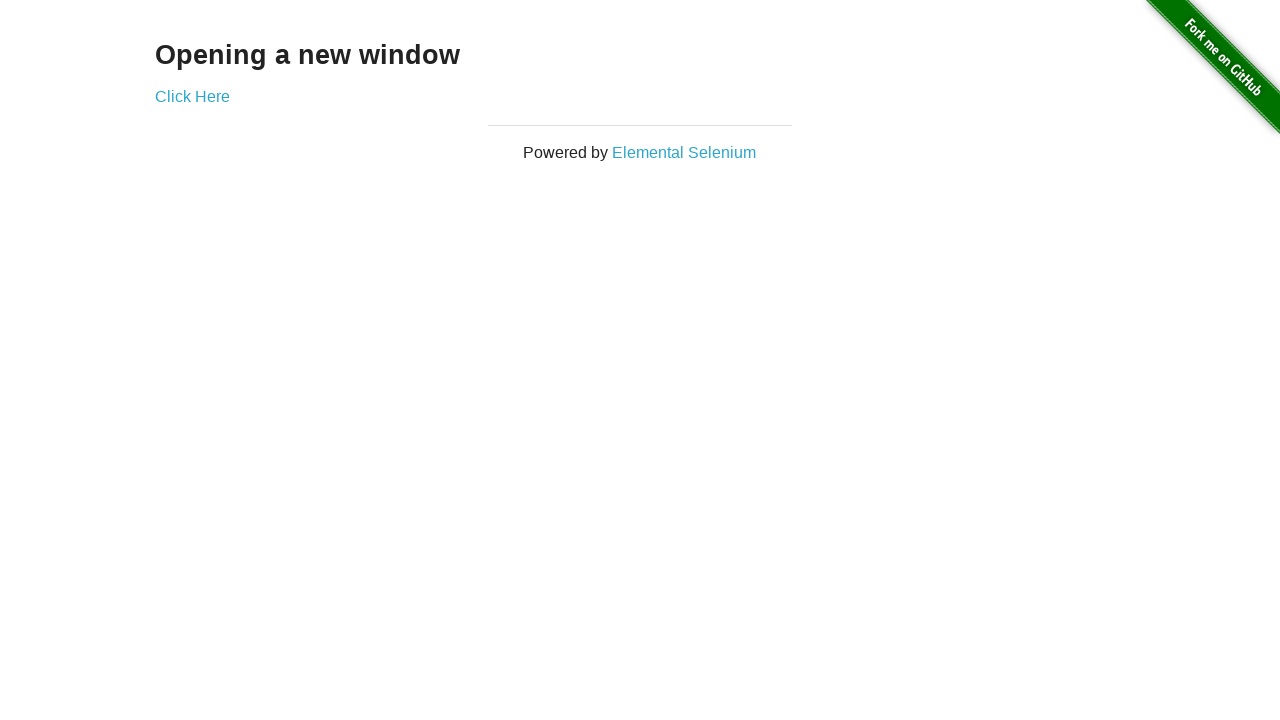

Navigated new tab to https://the-internet.herokuapp.com/typos
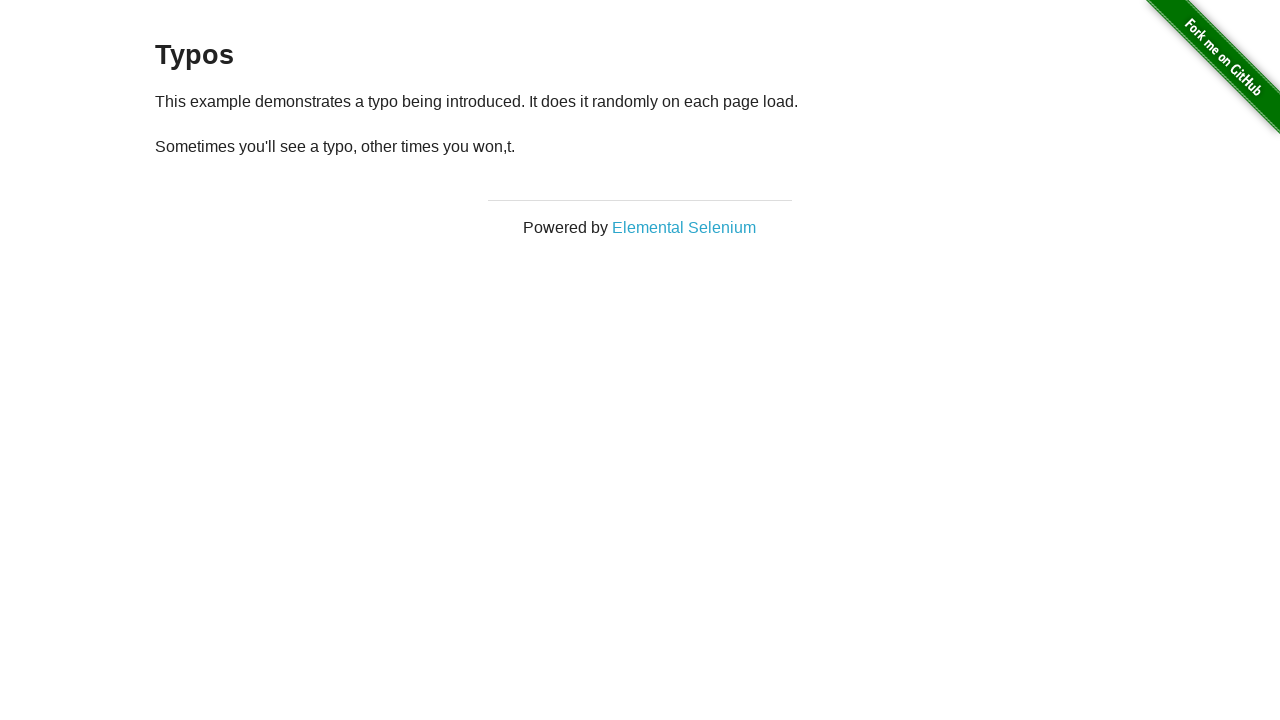

Verified that 2 page handles exist in the context
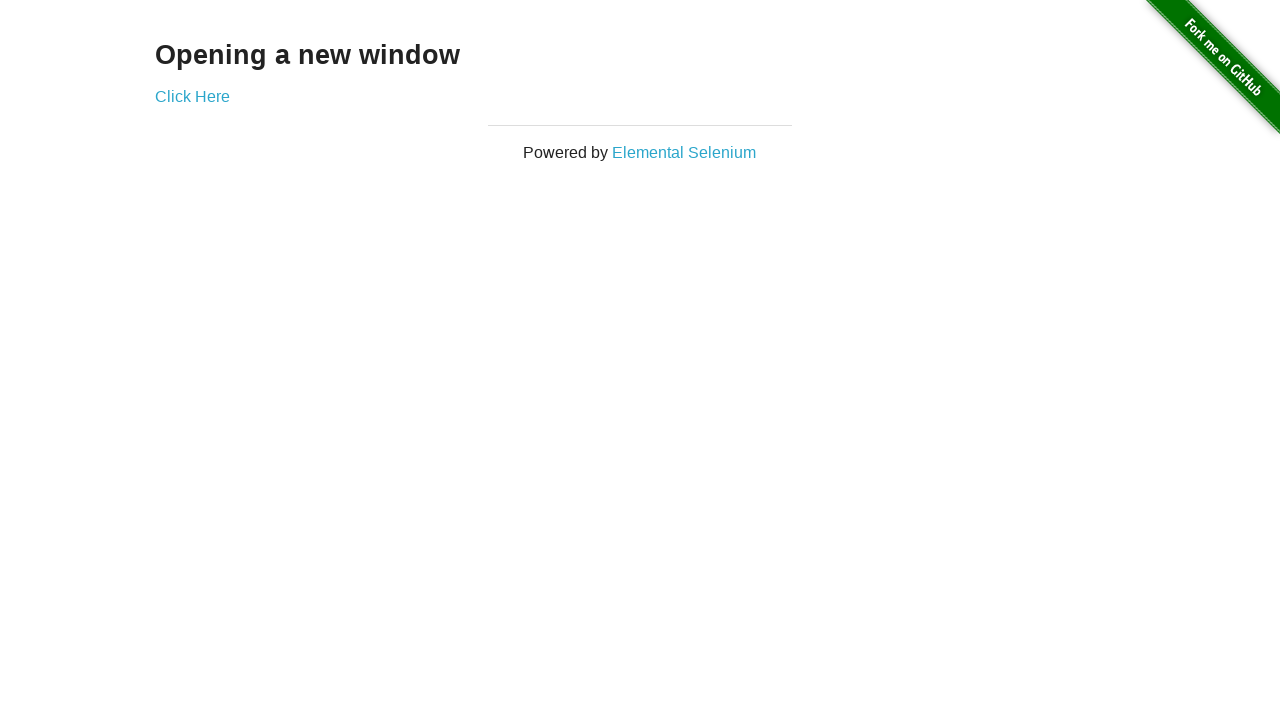

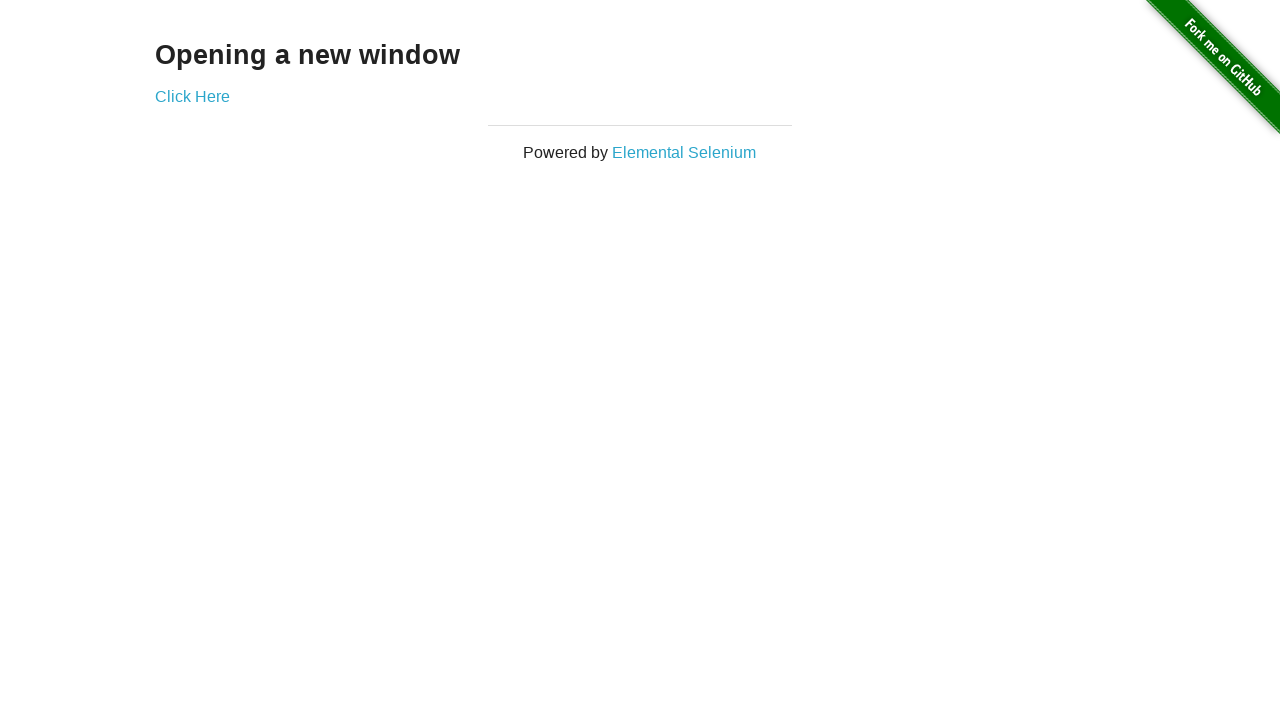